Tests that the LinkedIn navbar link opens LinkedIn profile in a new tab

Starting URL: https://grayinfilmv2.netlify.app/

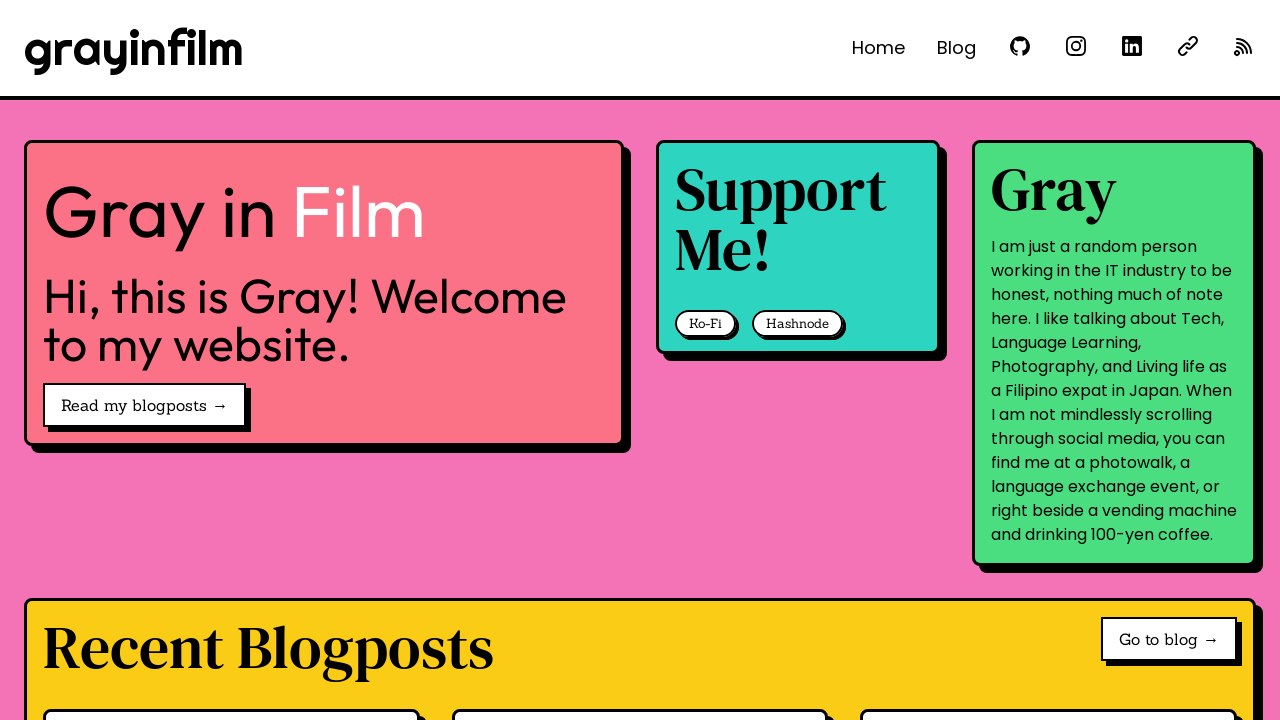

Clicked LinkedIn navbar link to open profile at (1132, 46) on internal:role=link[name="See @grayinfilm on LinkedIn"i]
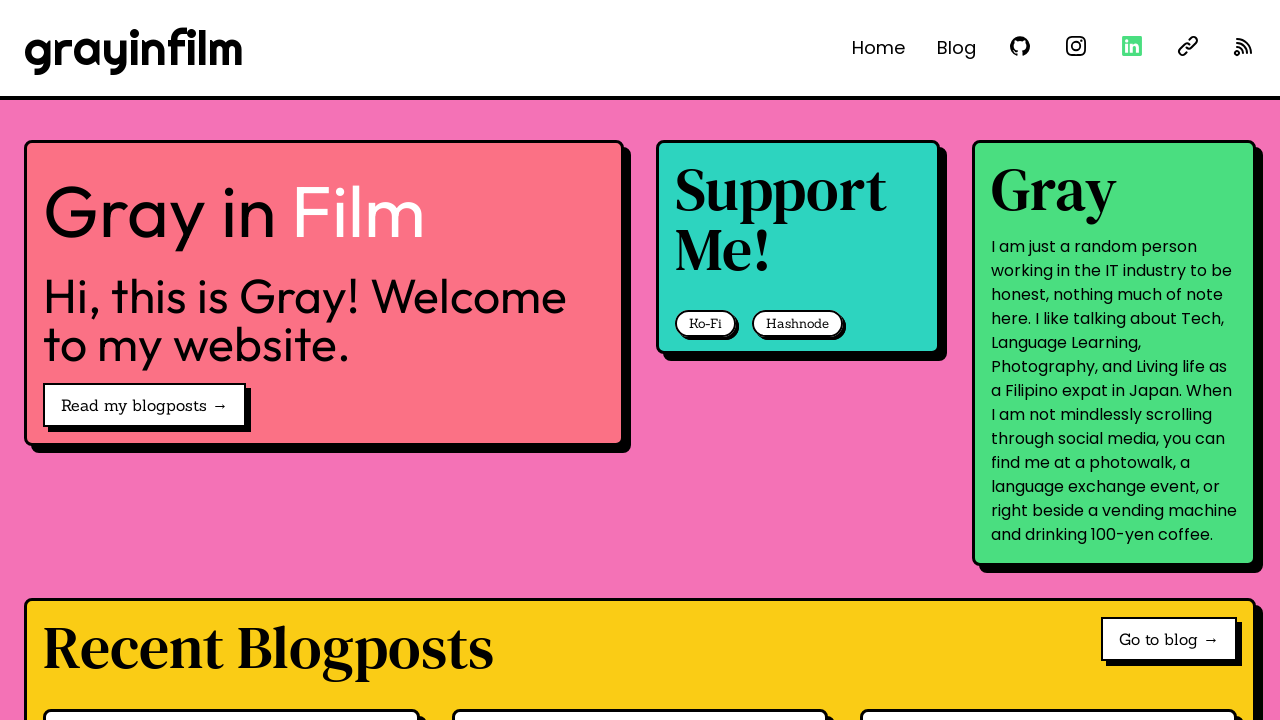

LinkedIn popup opened in new tab
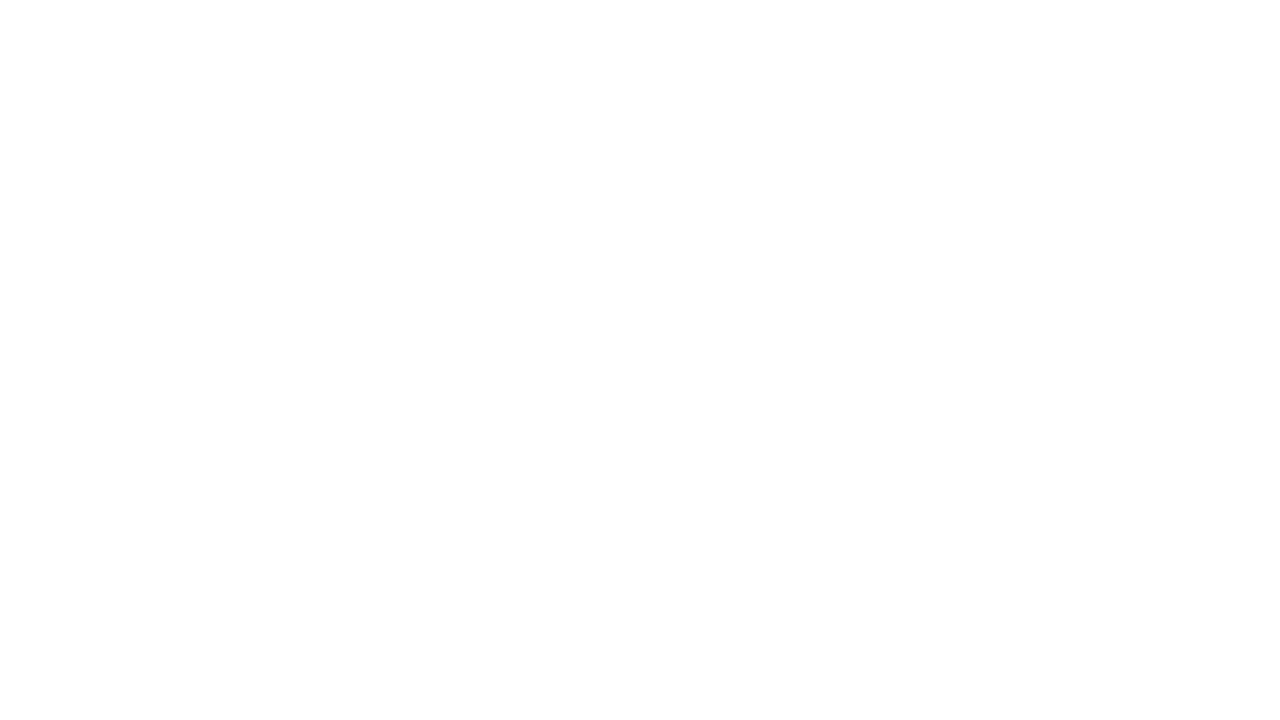

LinkedIn popup page loaded successfully
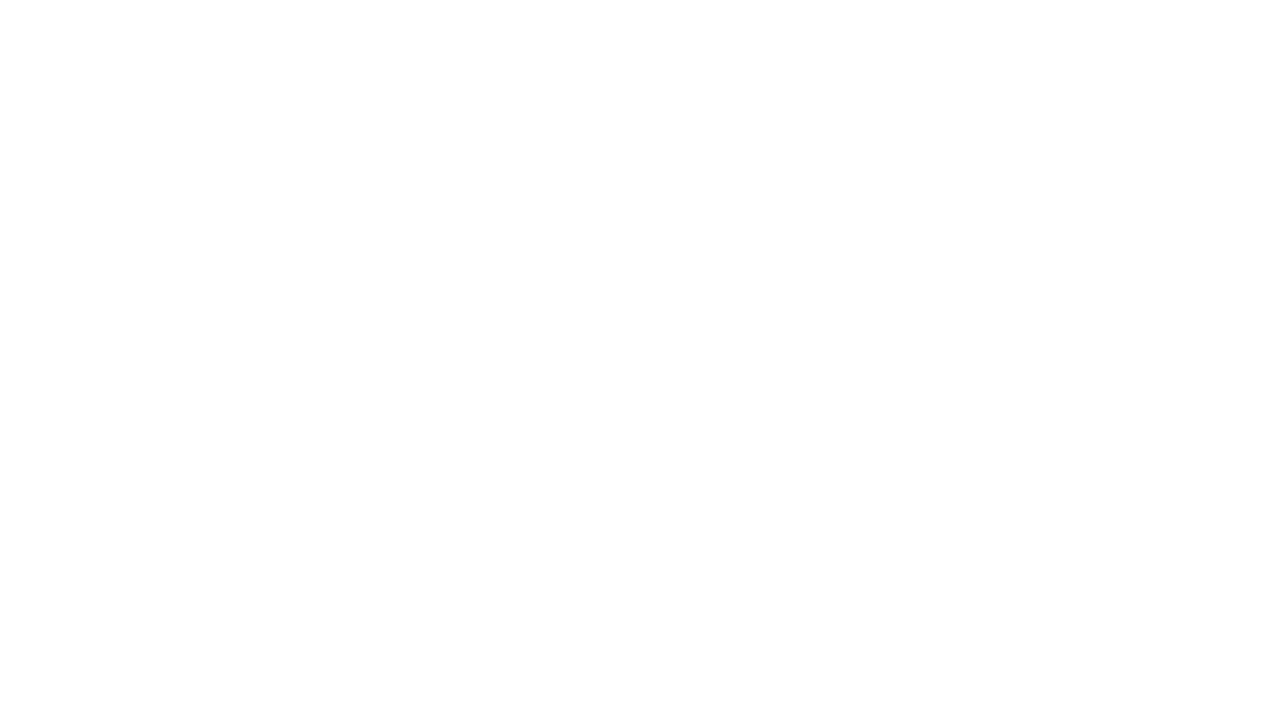

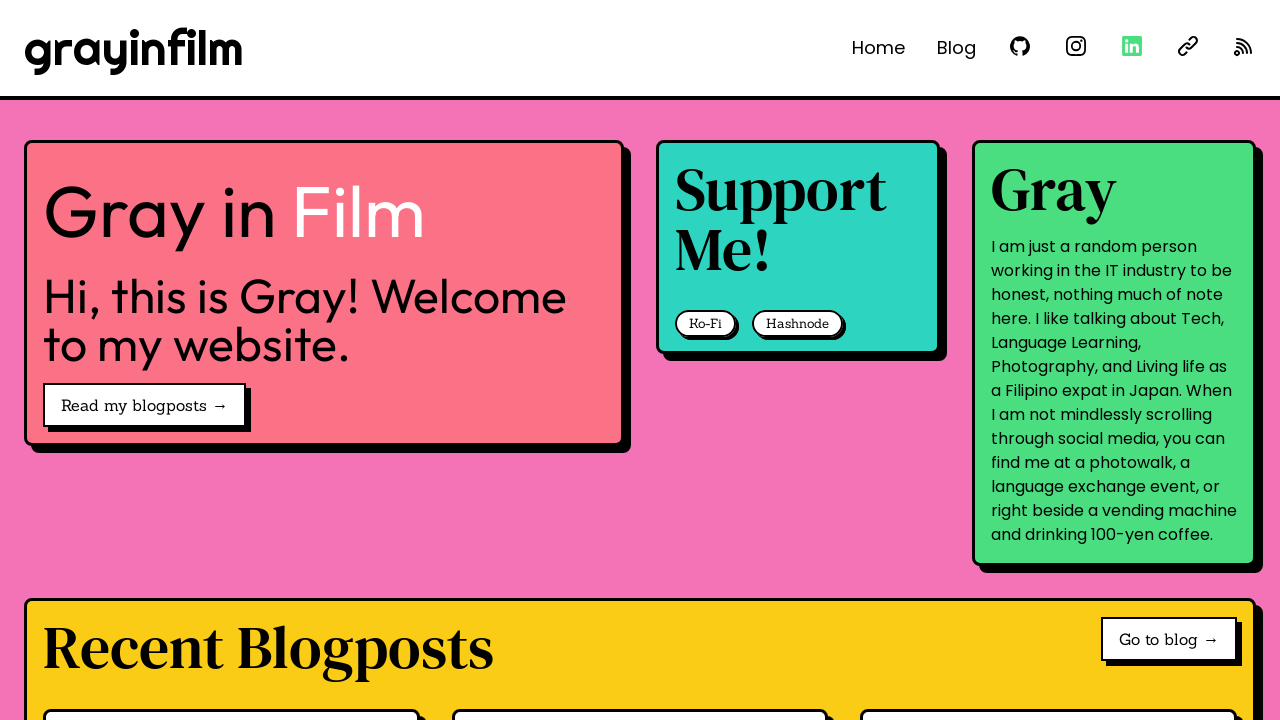